Tests filtering to display only completed items

Starting URL: https://demo.playwright.dev/todomvc

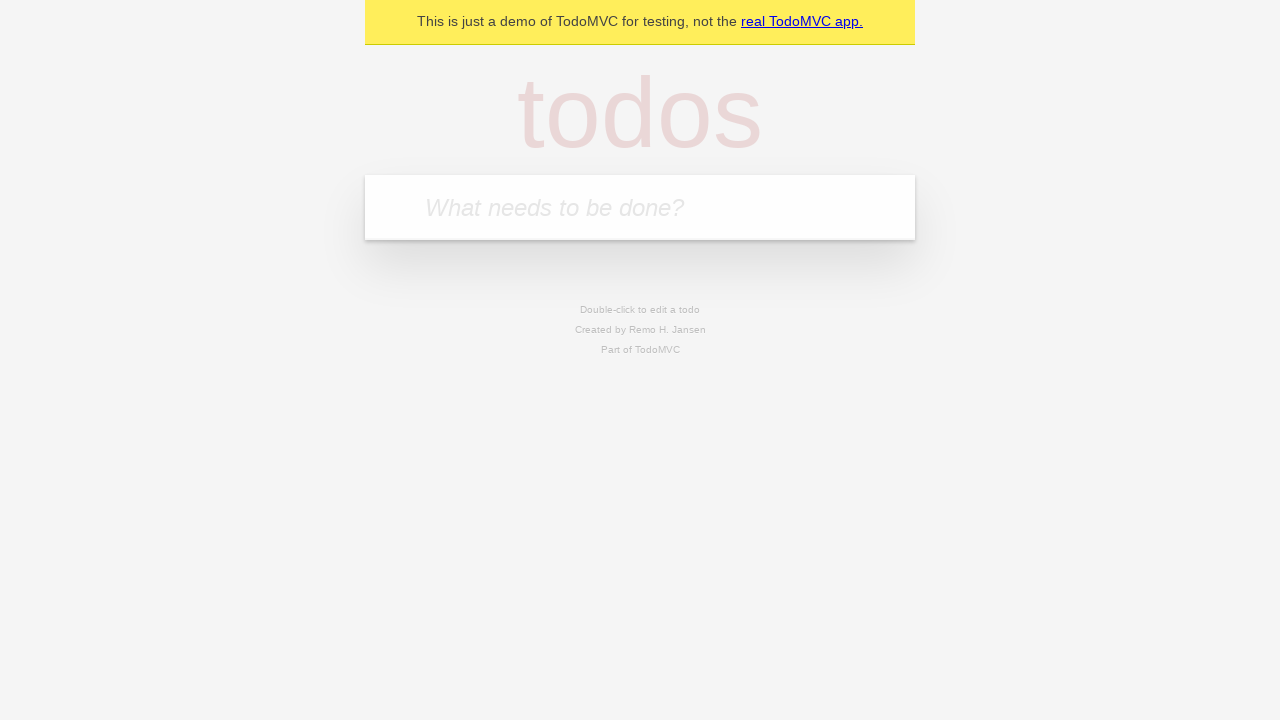

Filled new todo input with 'buy some cheese' on .new-todo
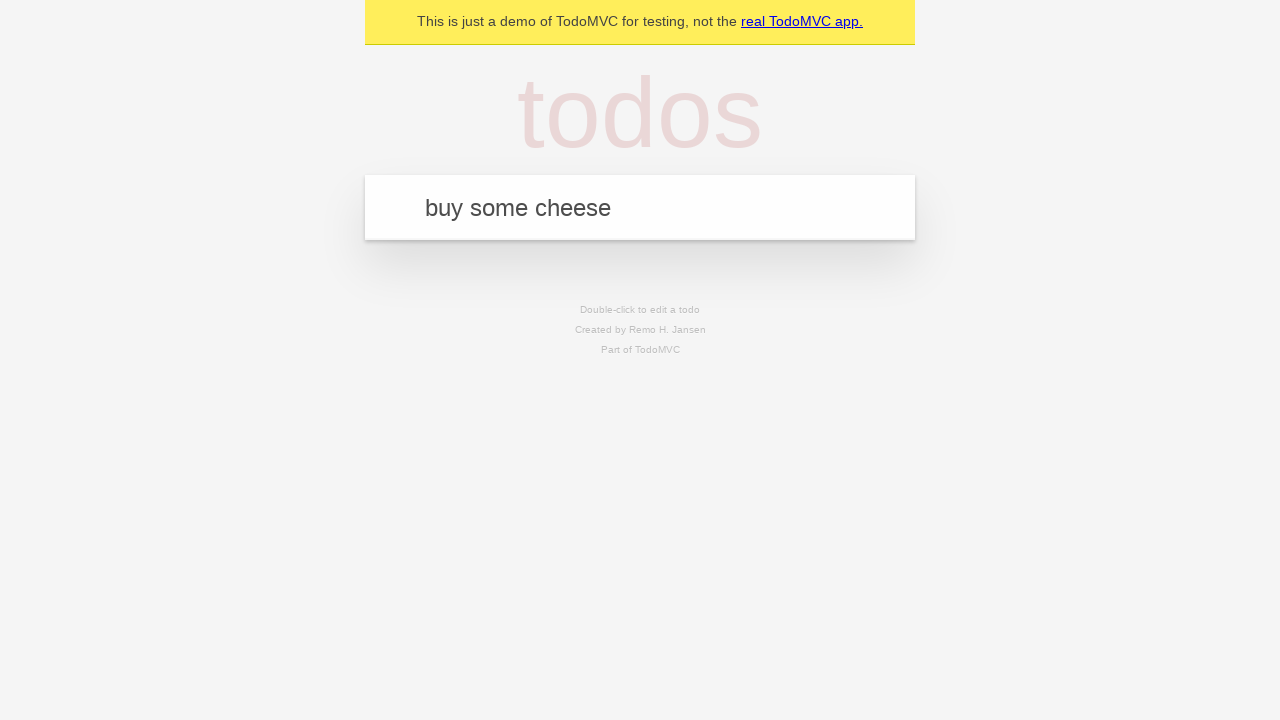

Pressed Enter to add first todo on .new-todo
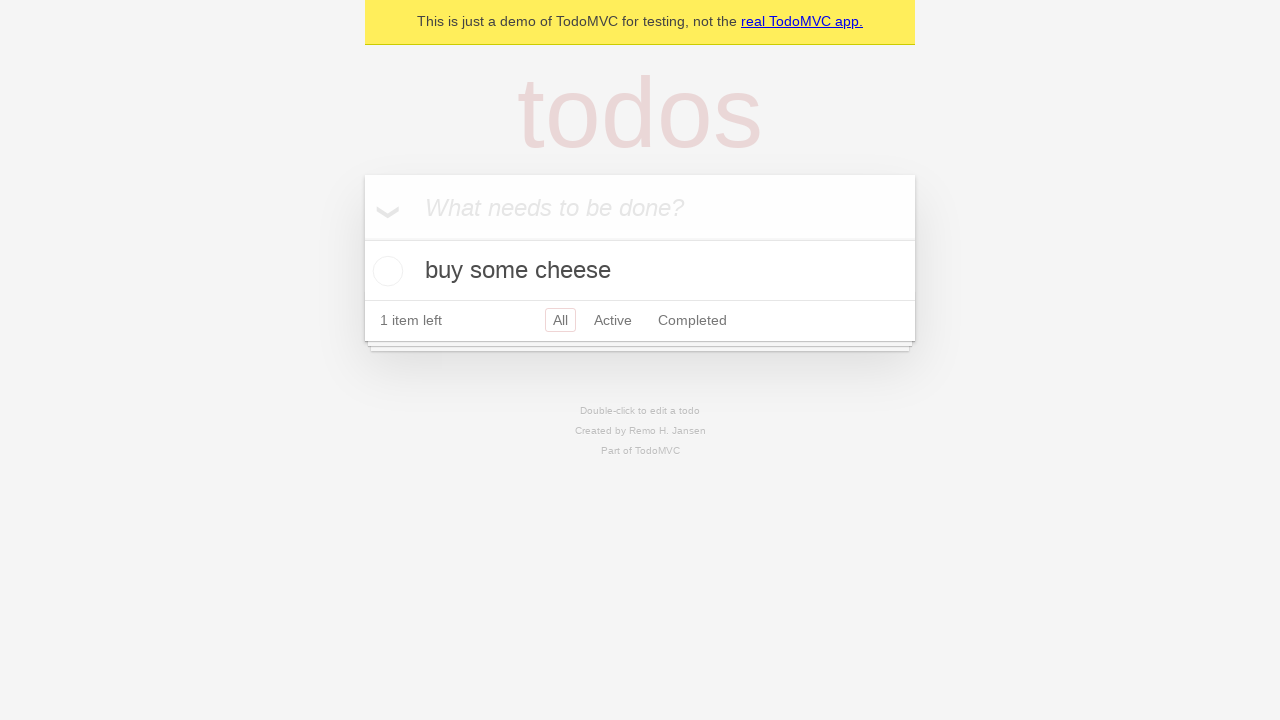

Filled new todo input with 'feed the cat' on .new-todo
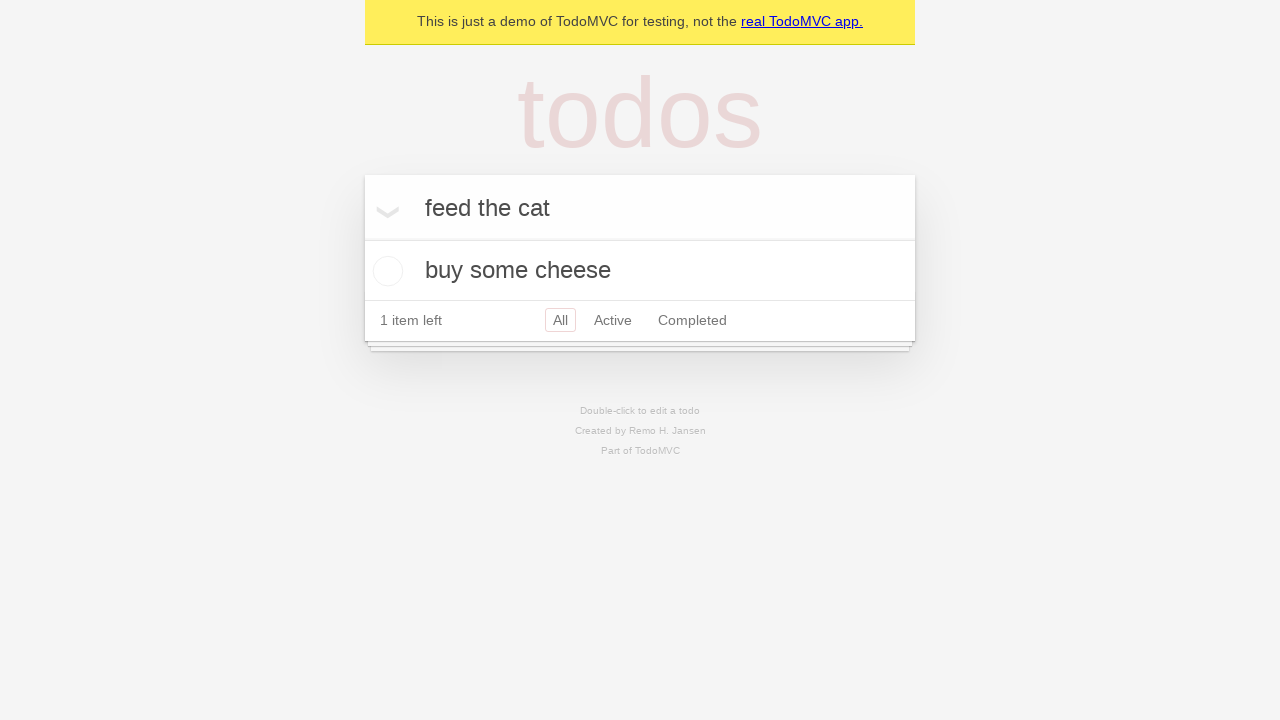

Pressed Enter to add second todo on .new-todo
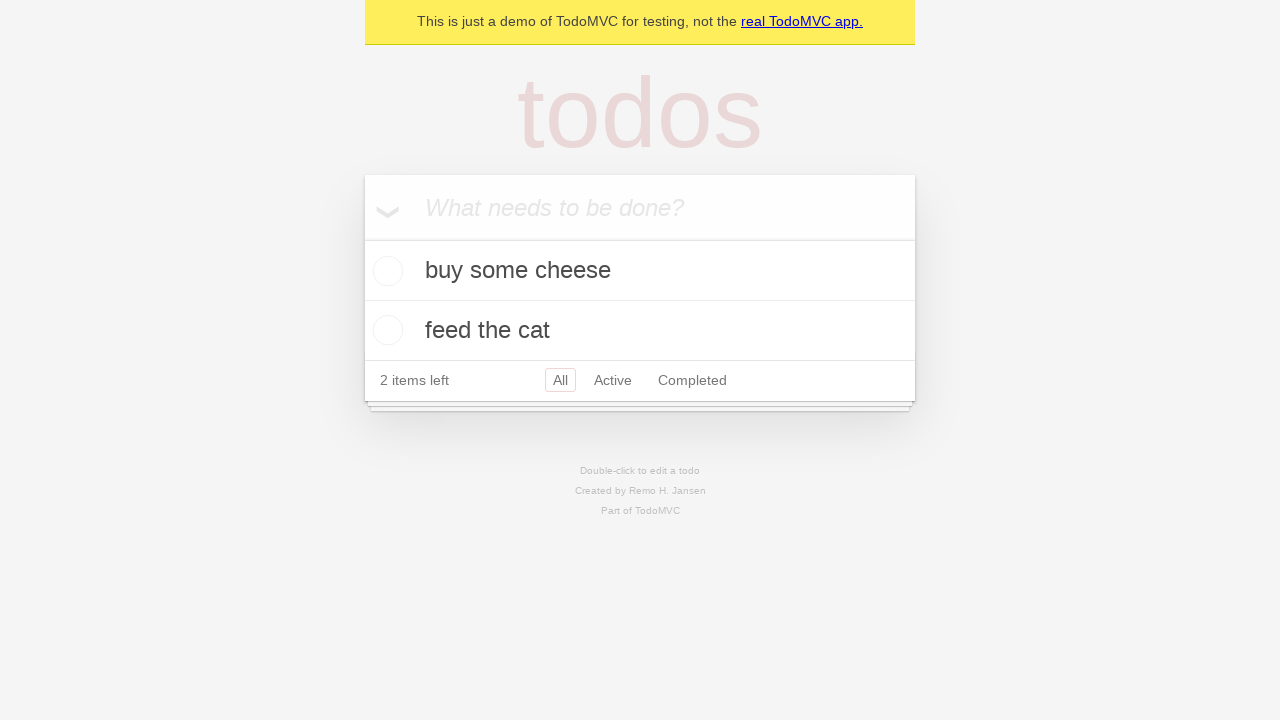

Filled new todo input with 'book a doctors appointment' on .new-todo
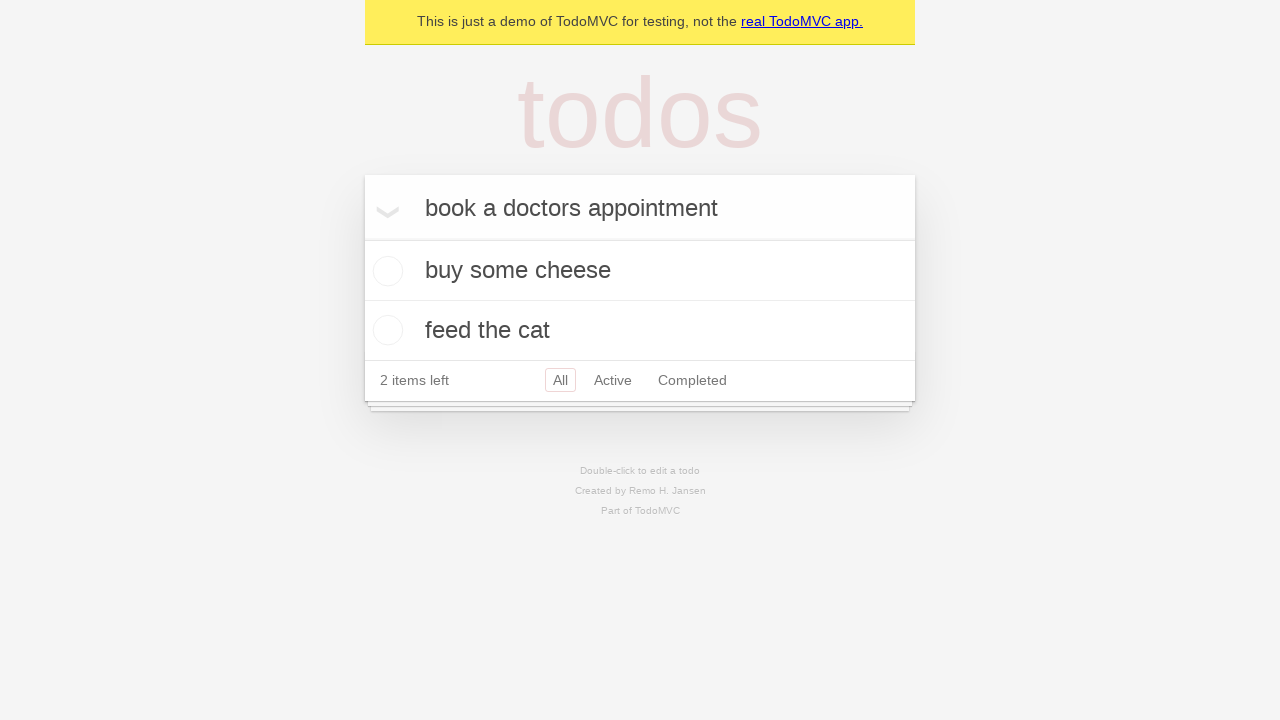

Pressed Enter to add third todo on .new-todo
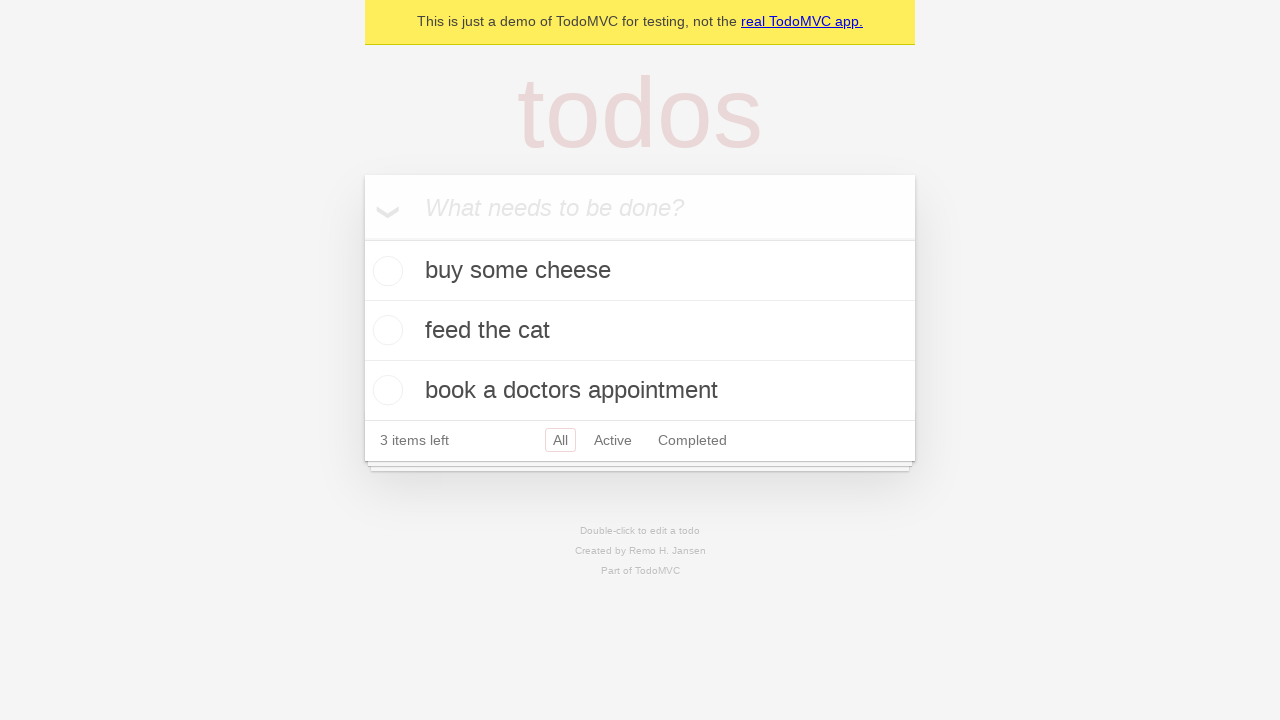

All three todo items loaded in the list
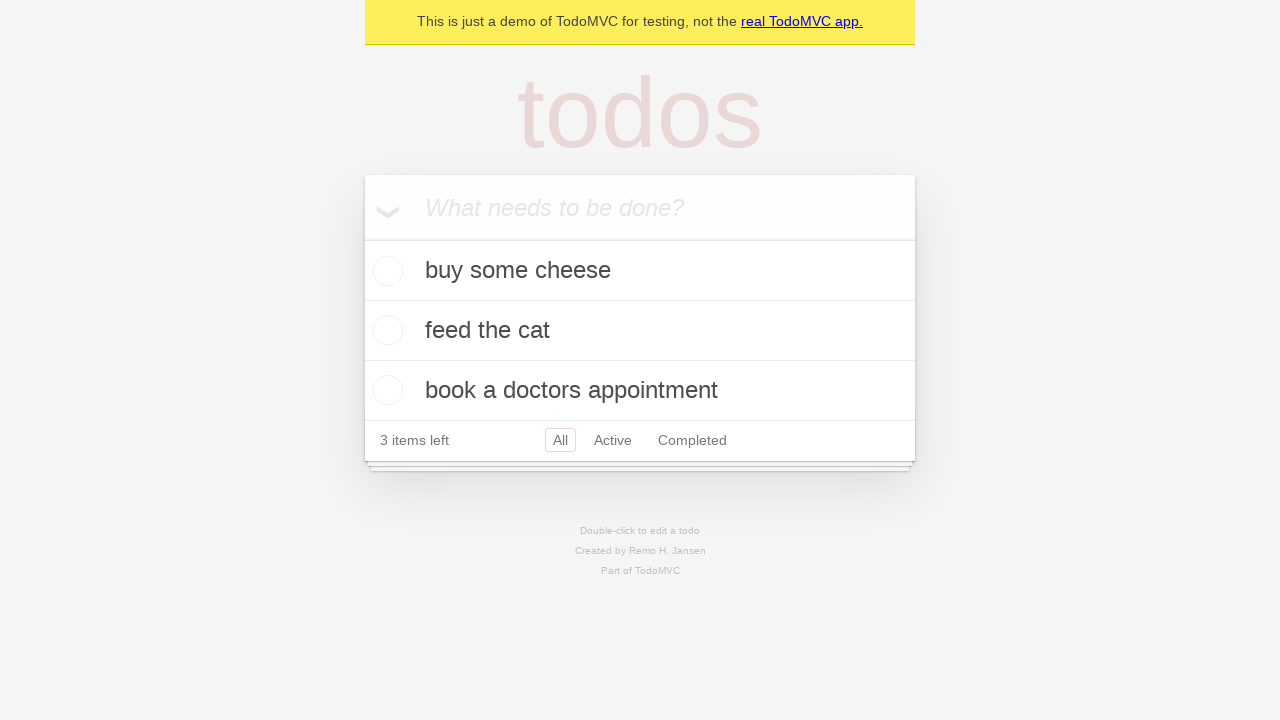

Checked the second todo item as completed at (385, 330) on .todo-list li .toggle >> nth=1
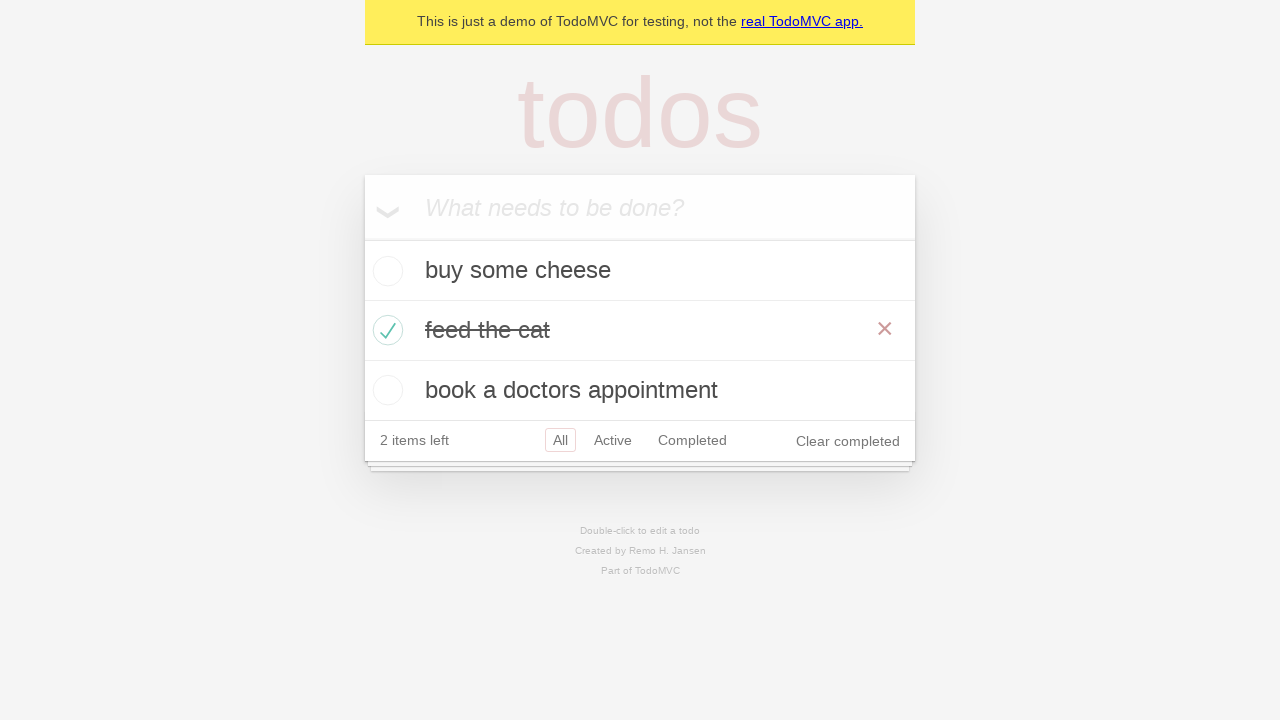

Clicked Completed filter to display only completed items at (692, 440) on .filters >> text=Completed
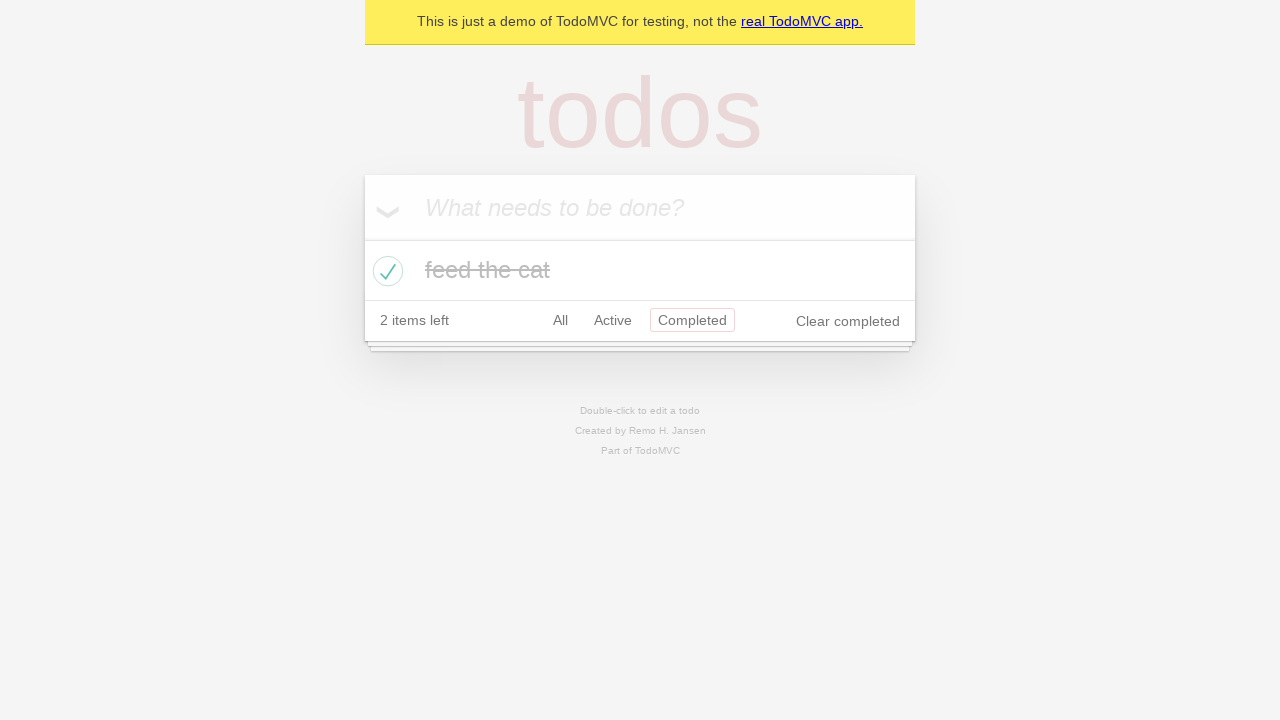

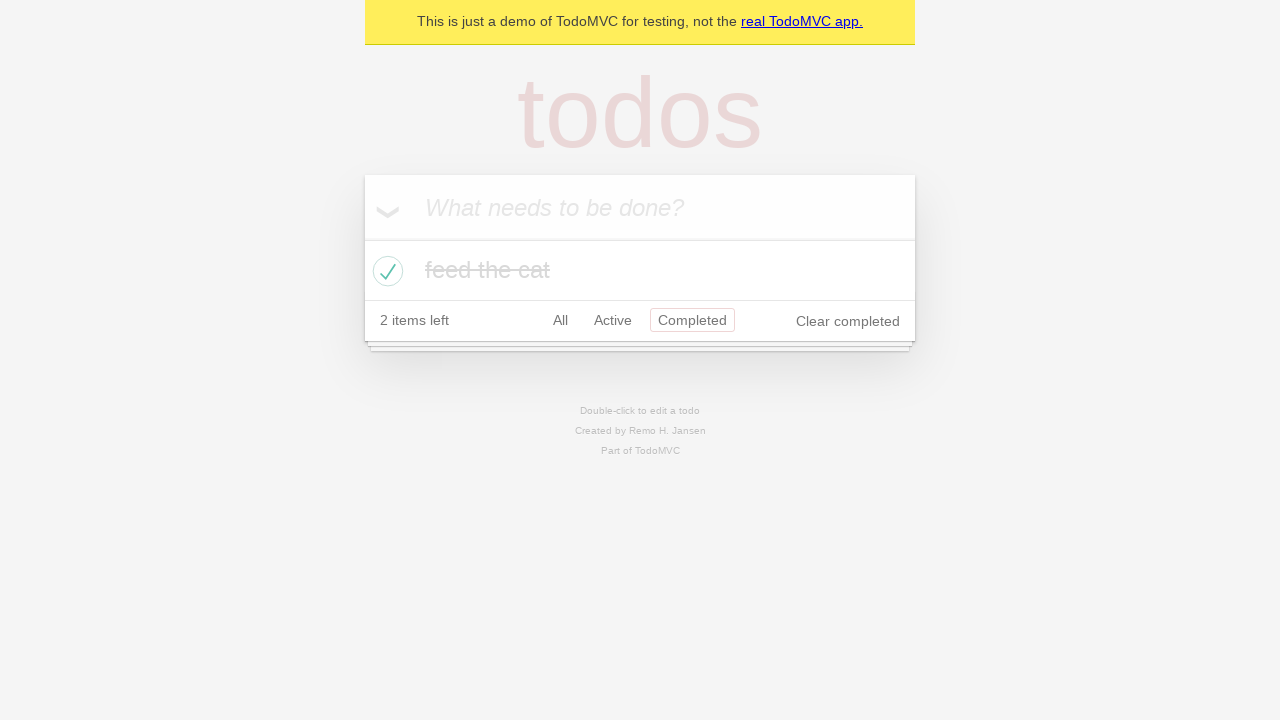